Navigates to the Python.org homepage and verifies that upcoming events section is displayed

Starting URL: https://www.python.org

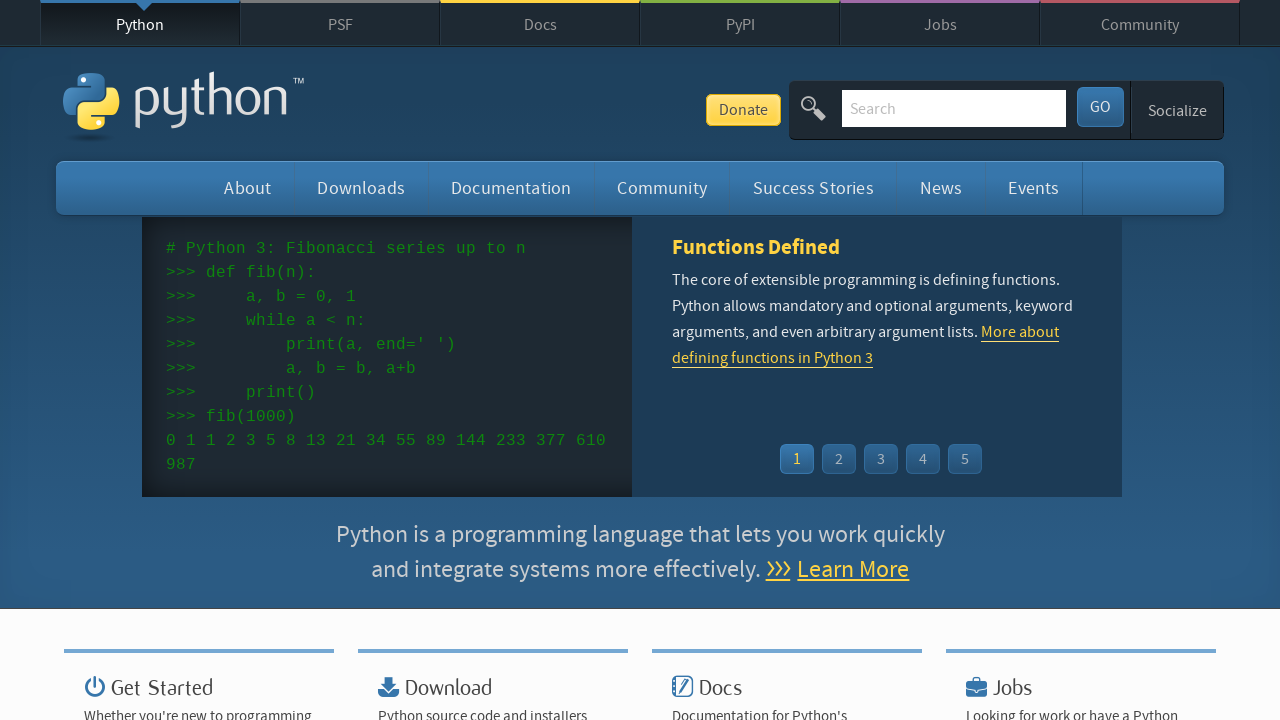

Navigated to Python.org homepage
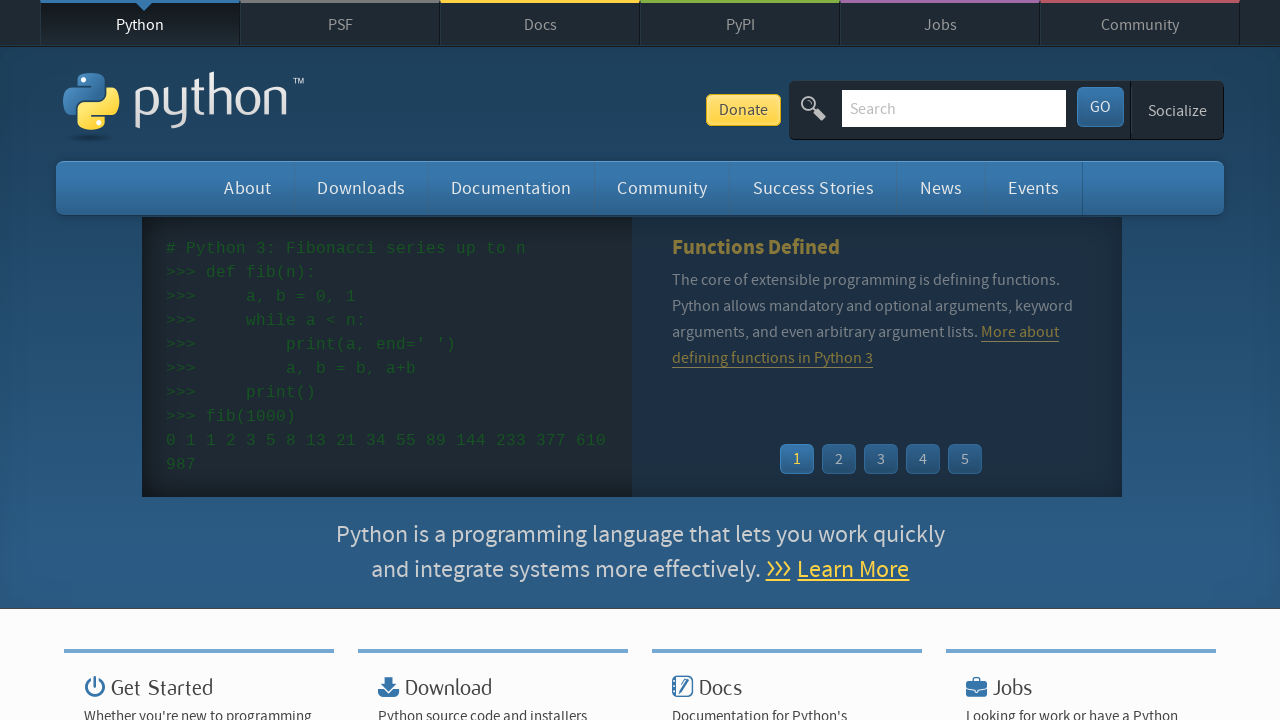

Waited for upcoming events section to load
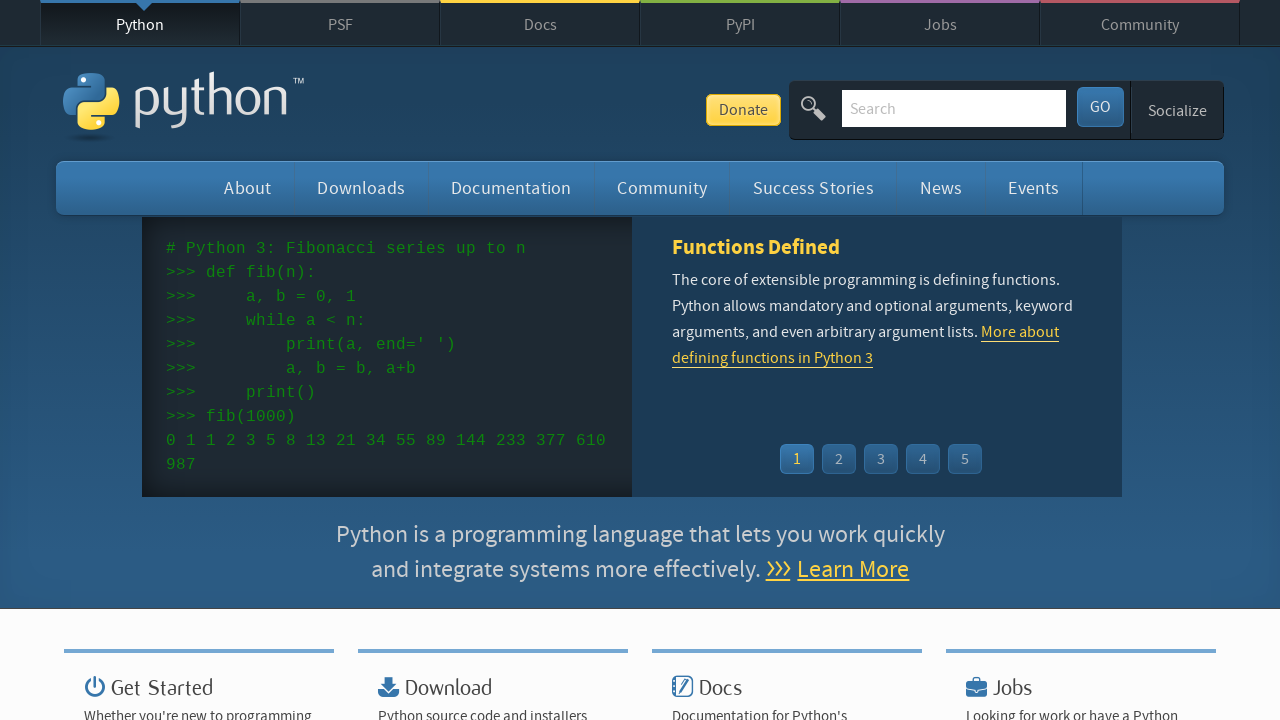

Located upcoming events section element
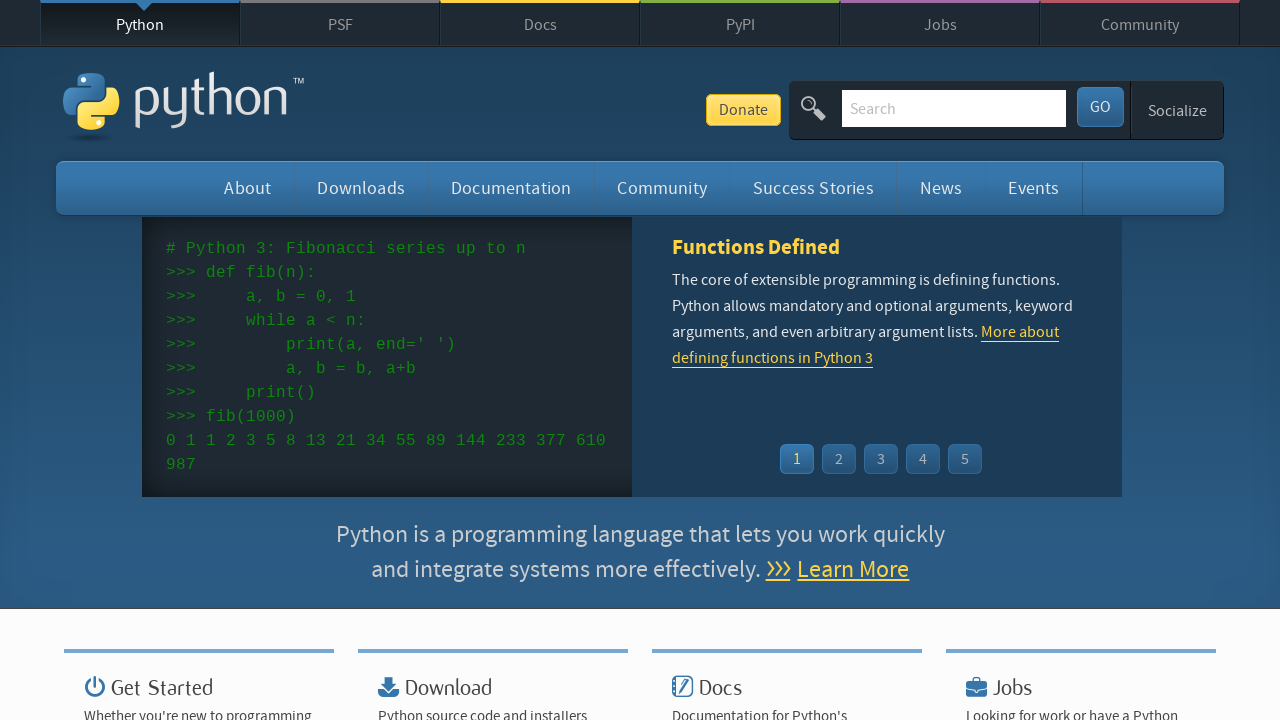

Verified upcoming events section is visible
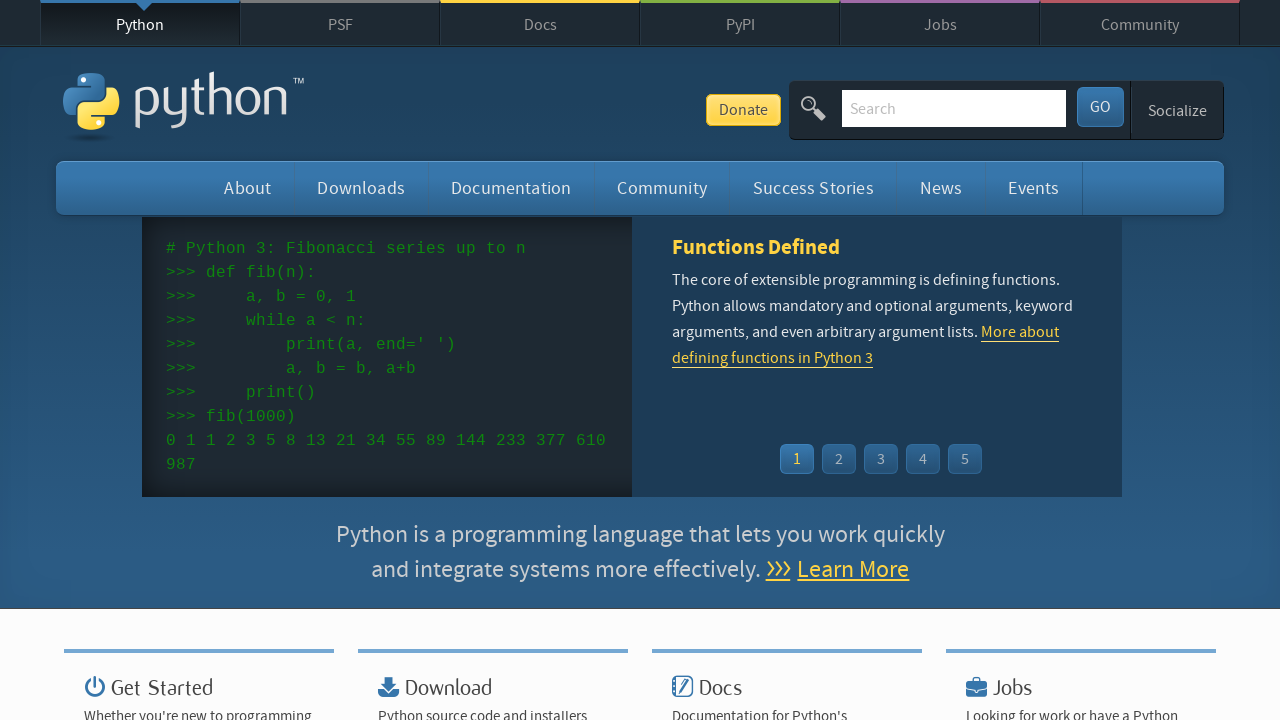

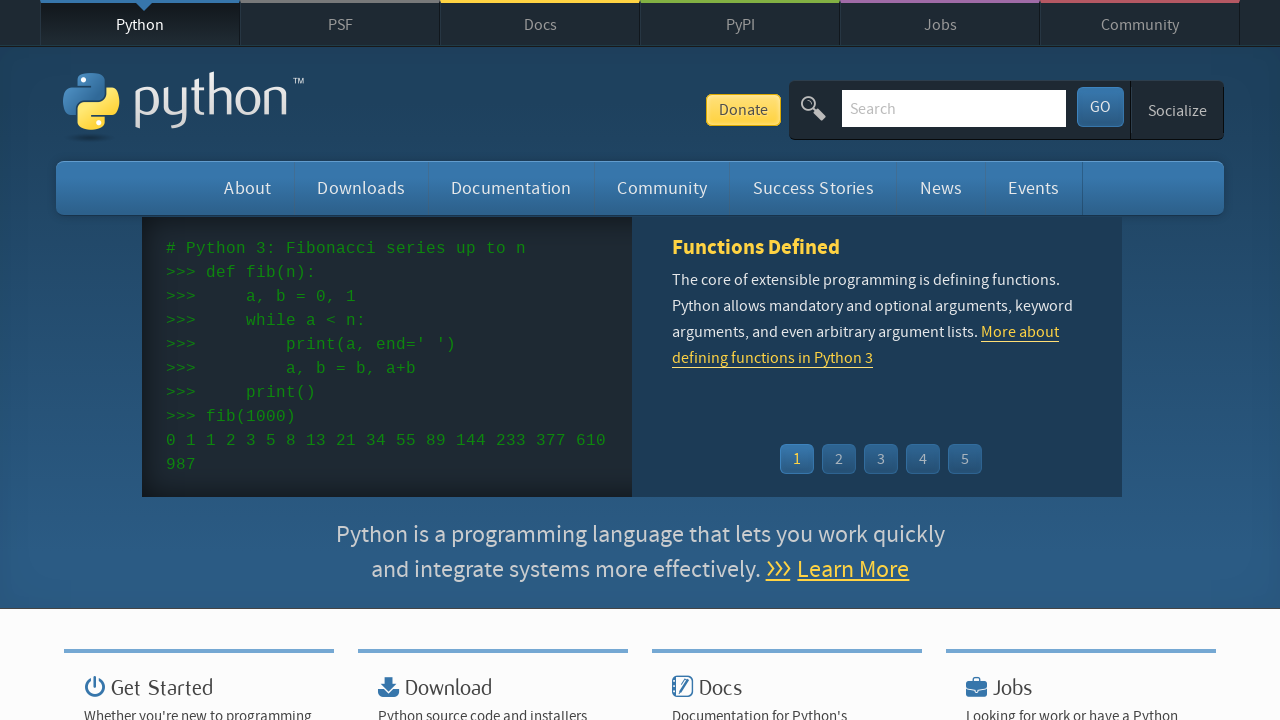